Tests multi-window handling by opening a new window, navigating to a second URL, extracting a course name, switching back to the parent window, and filling a form field with the extracted text

Starting URL: https://rahulshettyacademy.com/angularpractice/

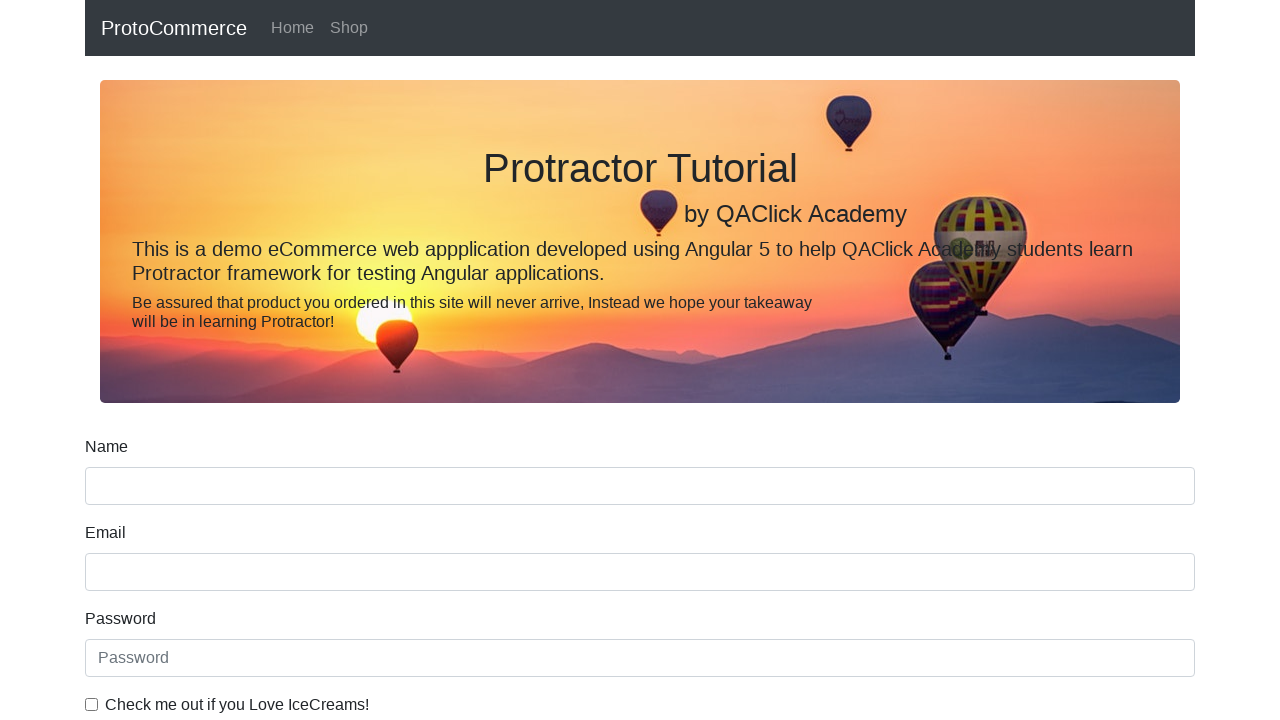

Opened a new window/tab
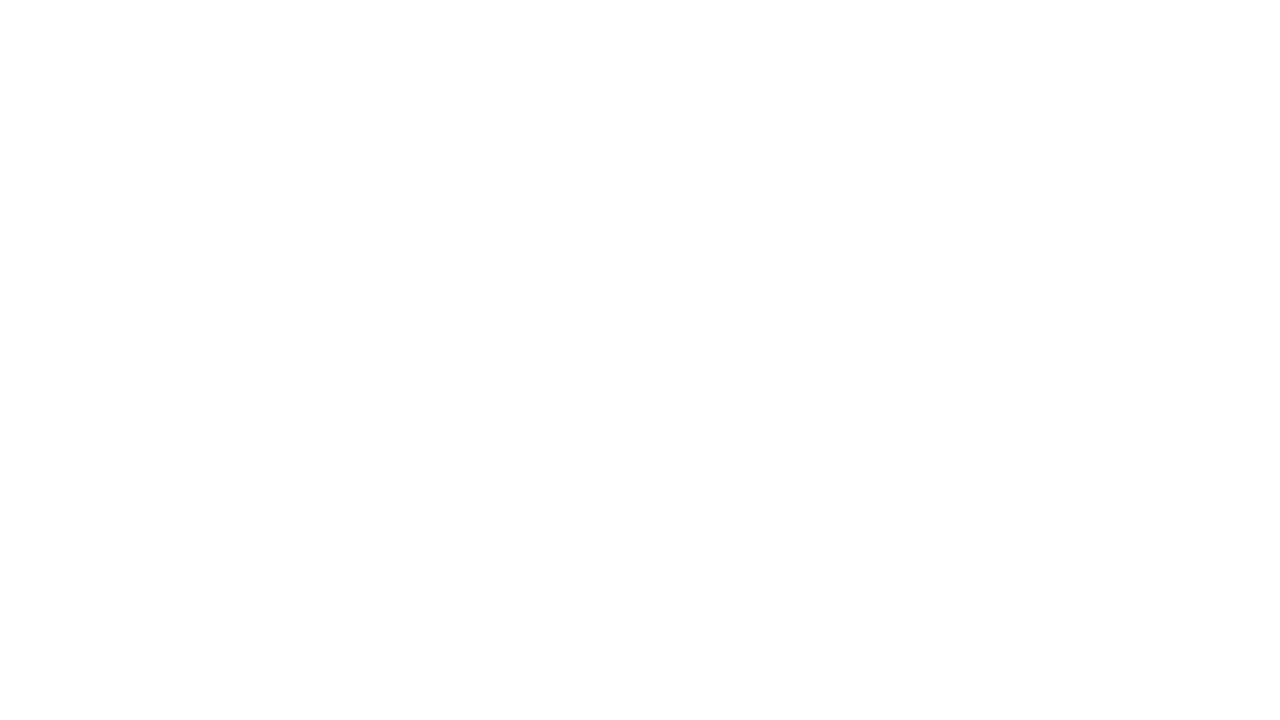

Navigated new window to https://rahulshettyacademy.com/
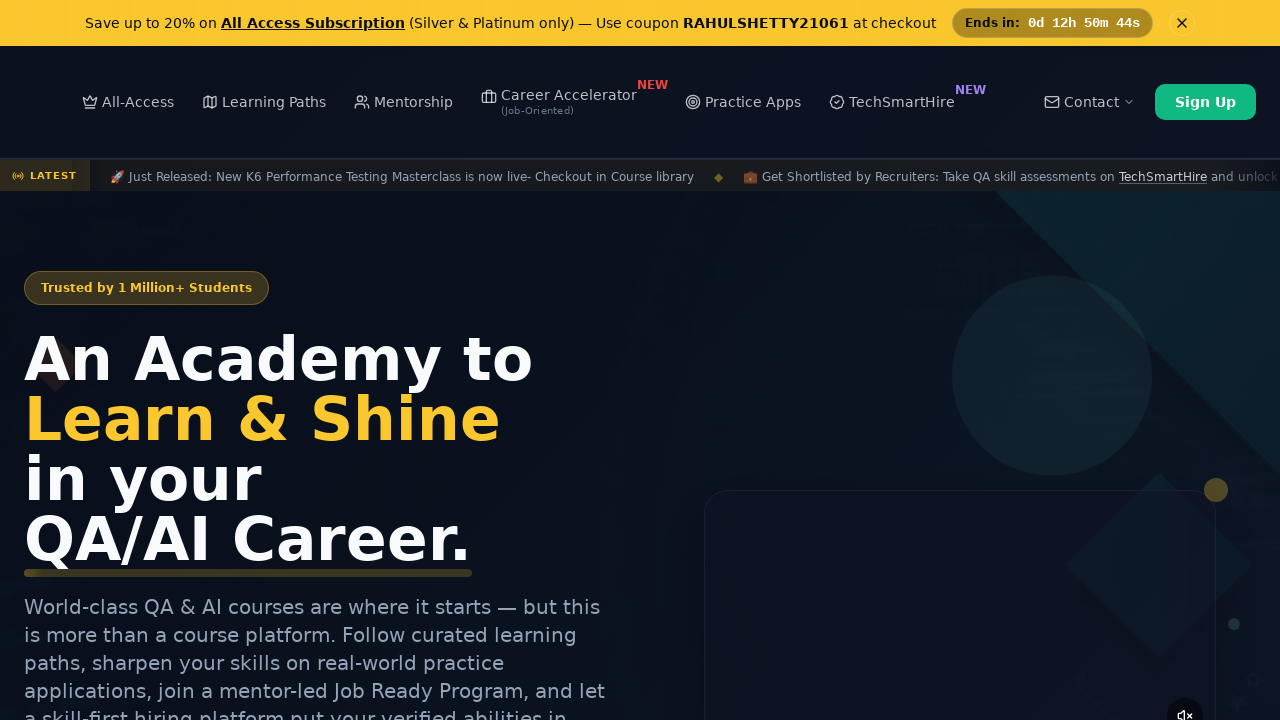

Course links loaded in new window
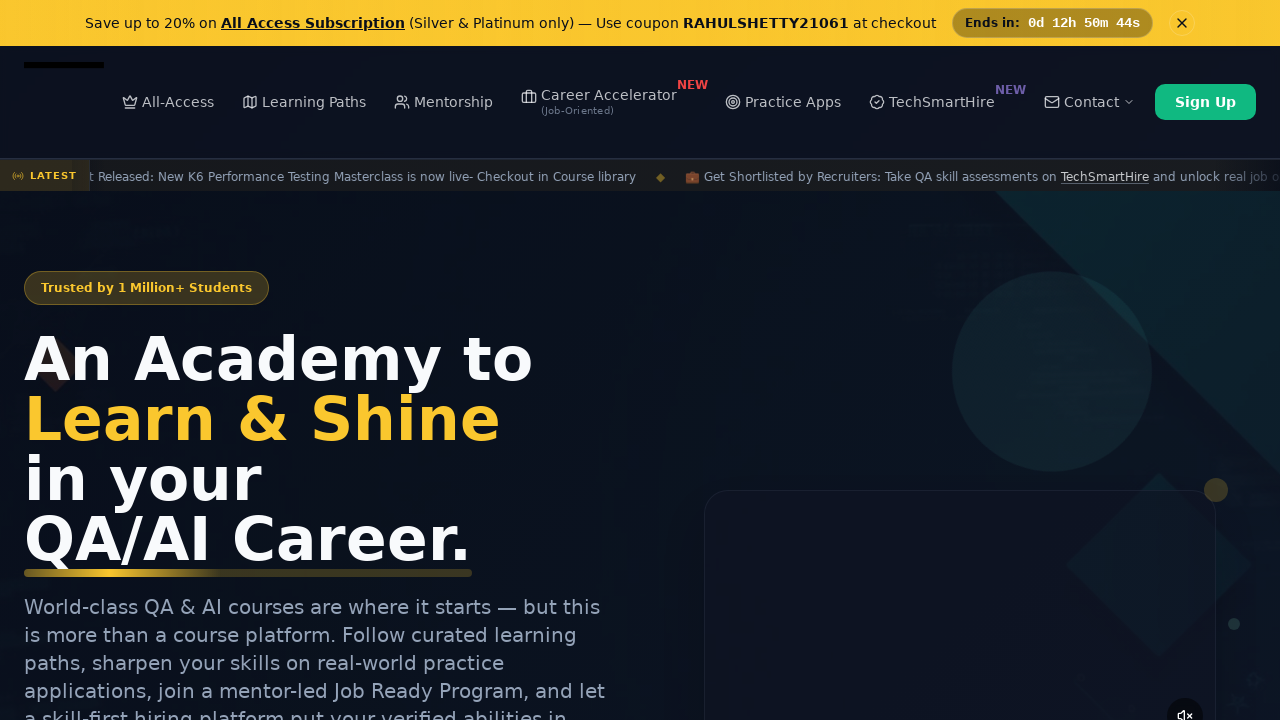

Located course link elements
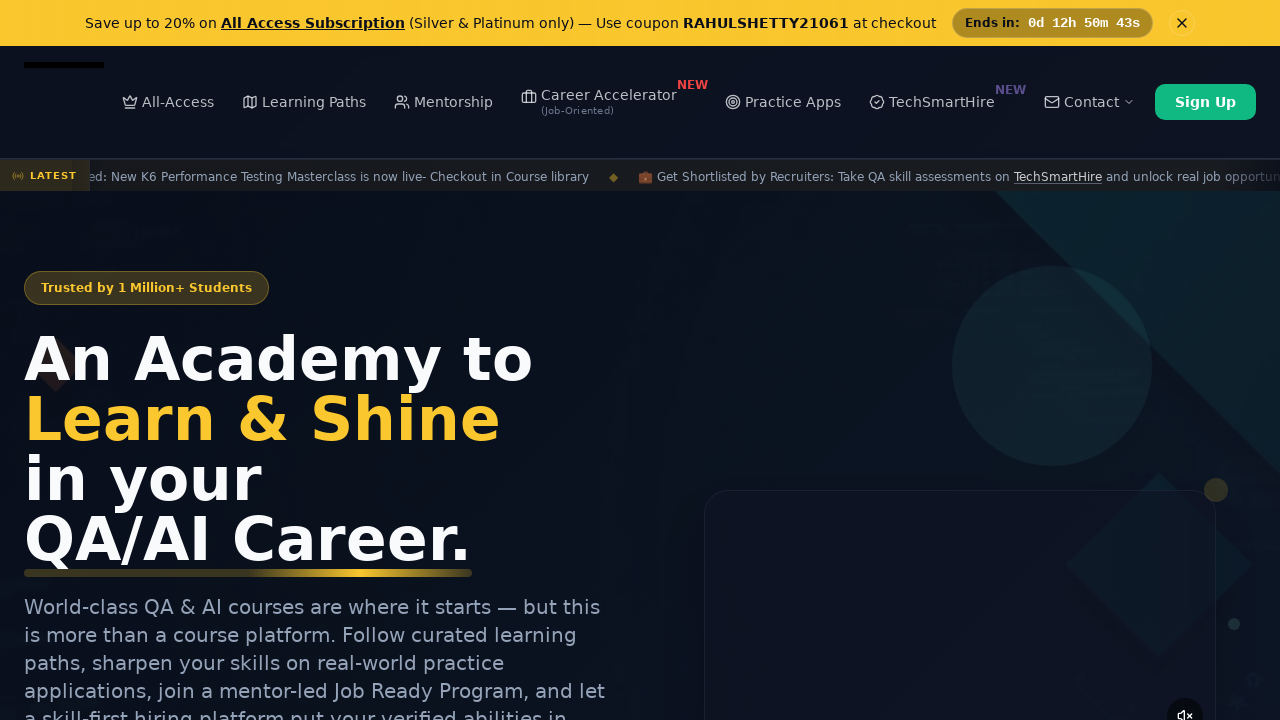

Extracted course name: 'Playwright Testing'
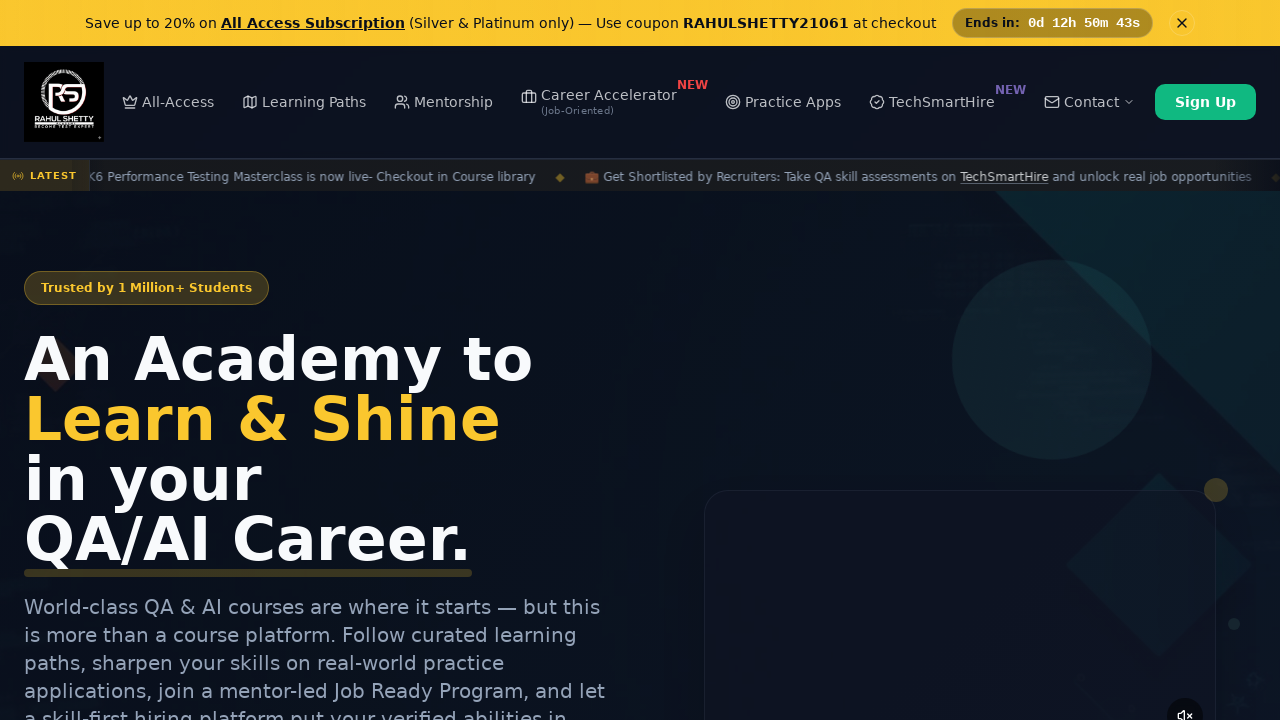

Switched back to parent window and filled name field with course name: 'Playwright Testing' on input[name='name']
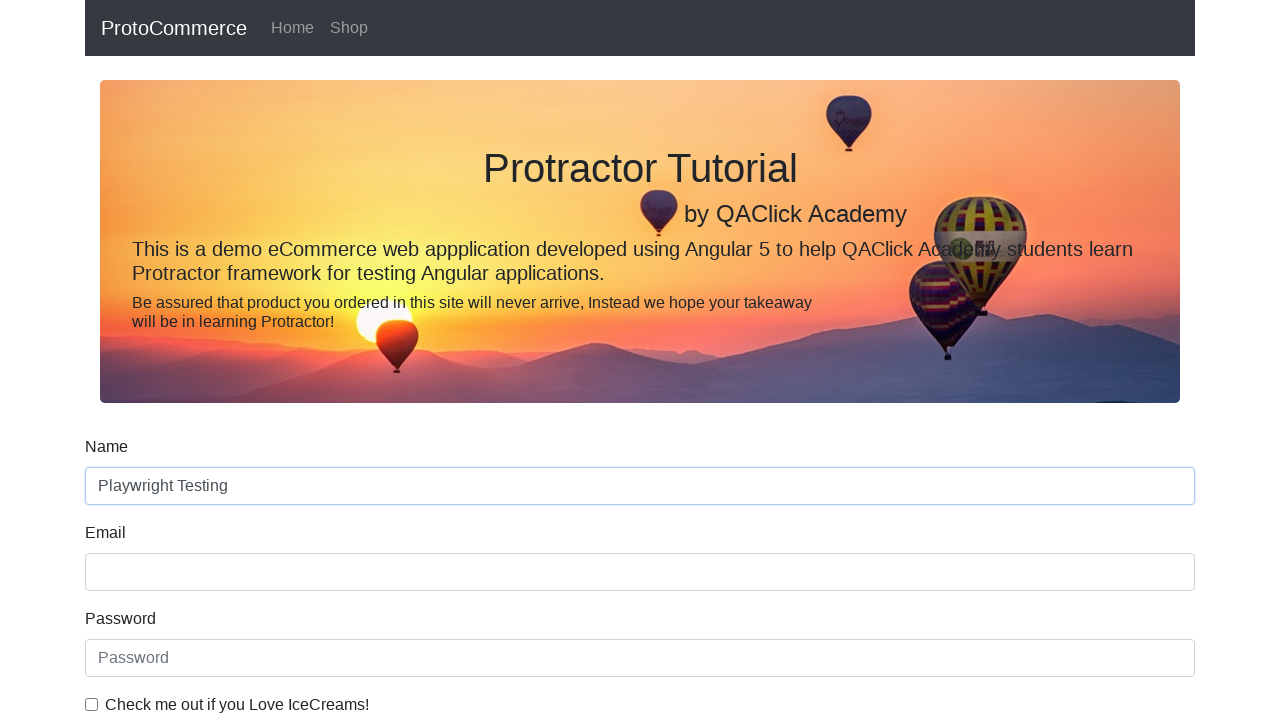

Closed the new window/tab
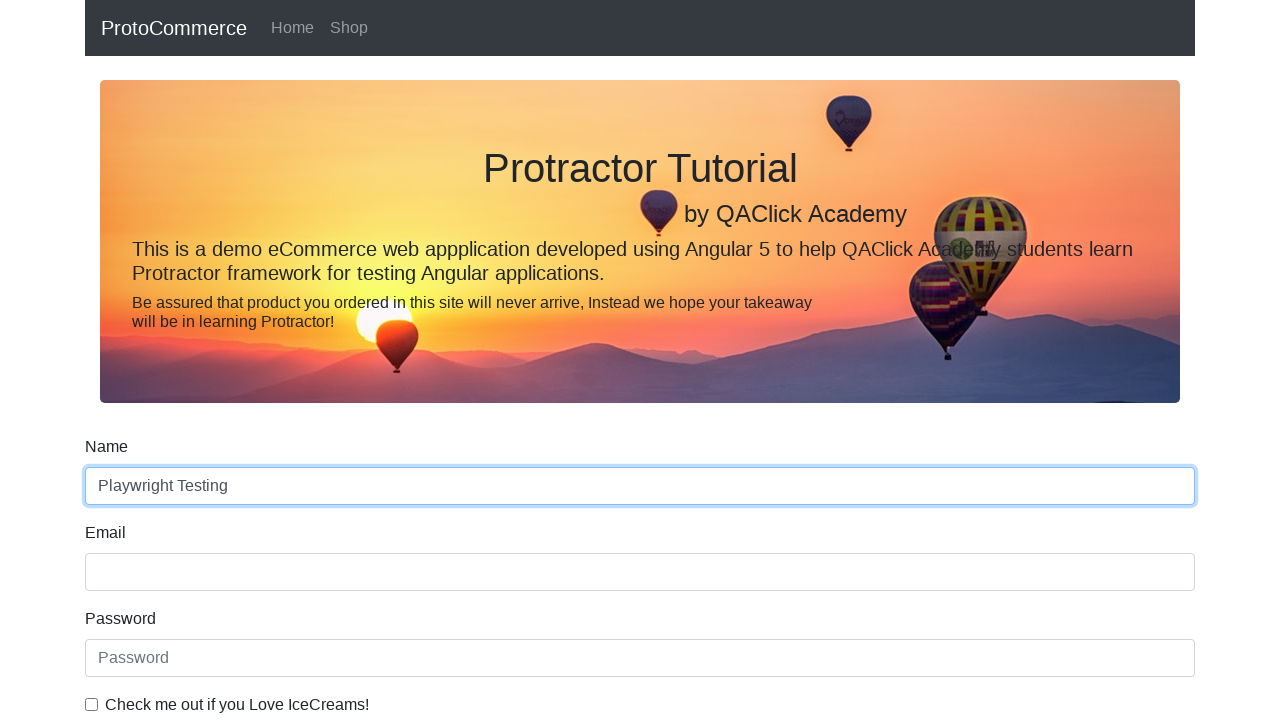

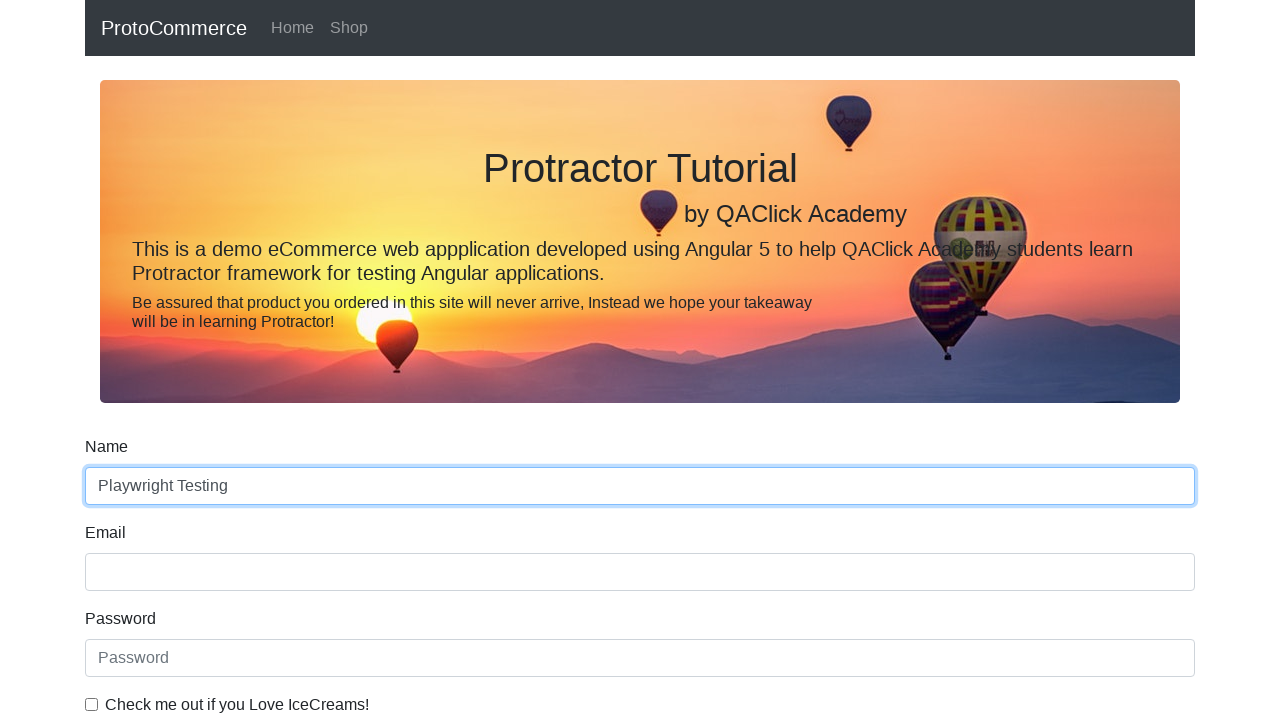